Tests displaying all items by navigating through filters and clicking All link.

Starting URL: https://demo.playwright.dev/todomvc

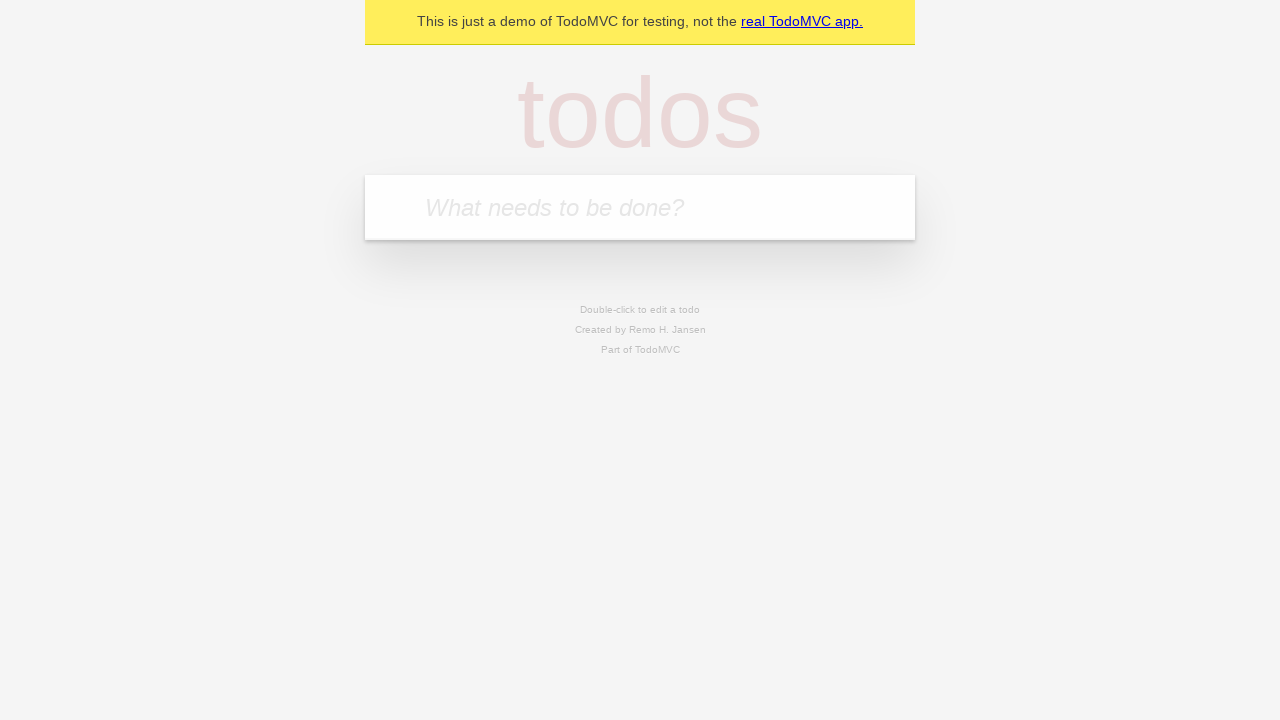

Filled new todo field with 'buy some cheese' on internal:attr=[placeholder="What needs to be done?"i]
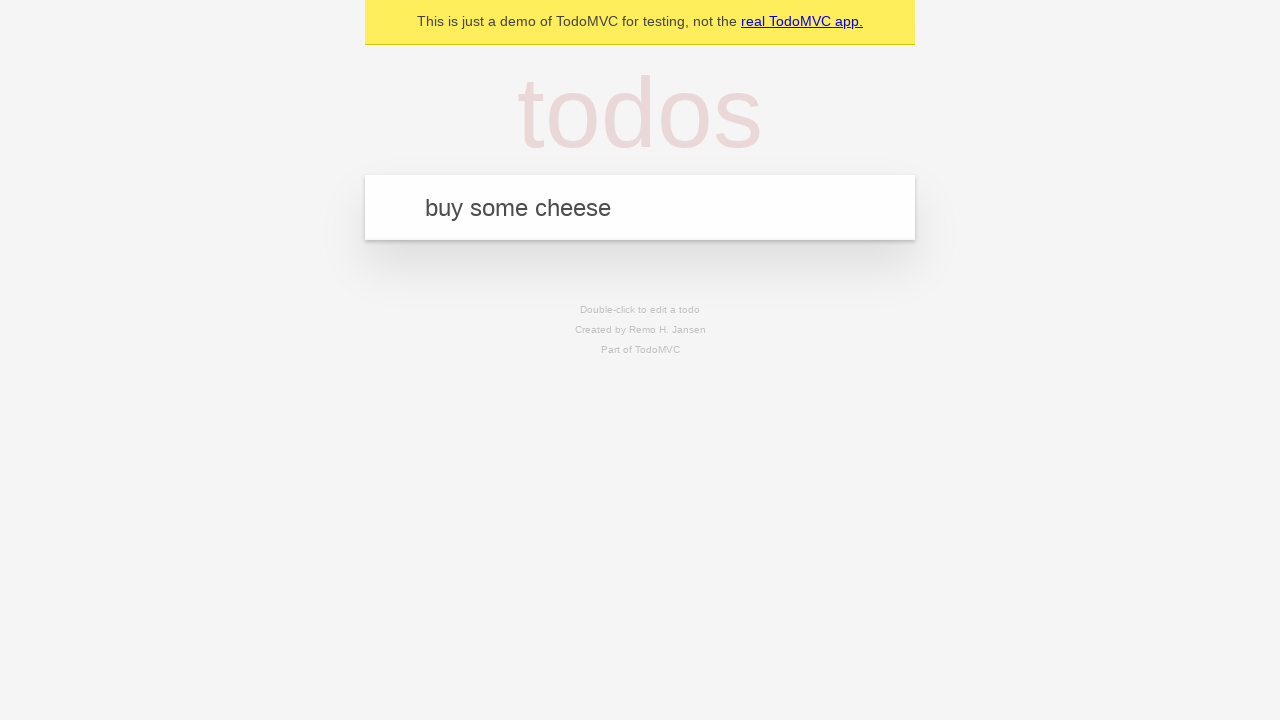

Pressed Enter to add first todo on internal:attr=[placeholder="What needs to be done?"i]
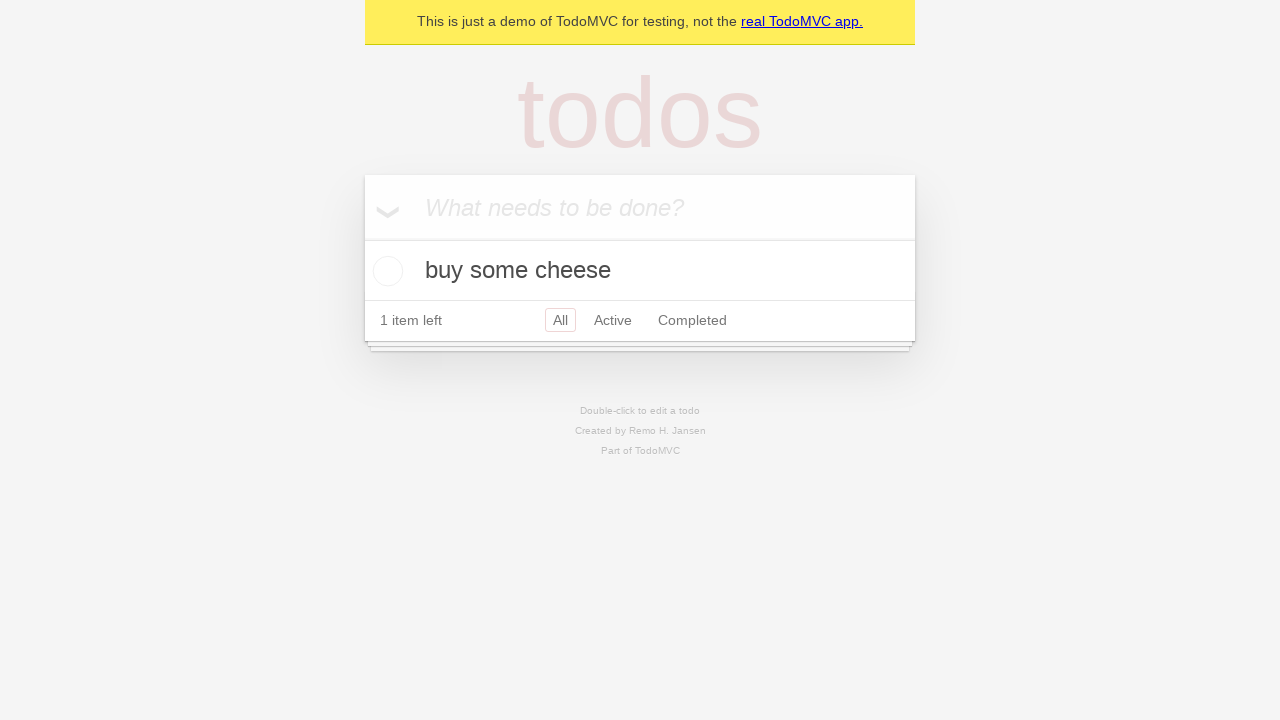

Filled new todo field with 'feed the cat' on internal:attr=[placeholder="What needs to be done?"i]
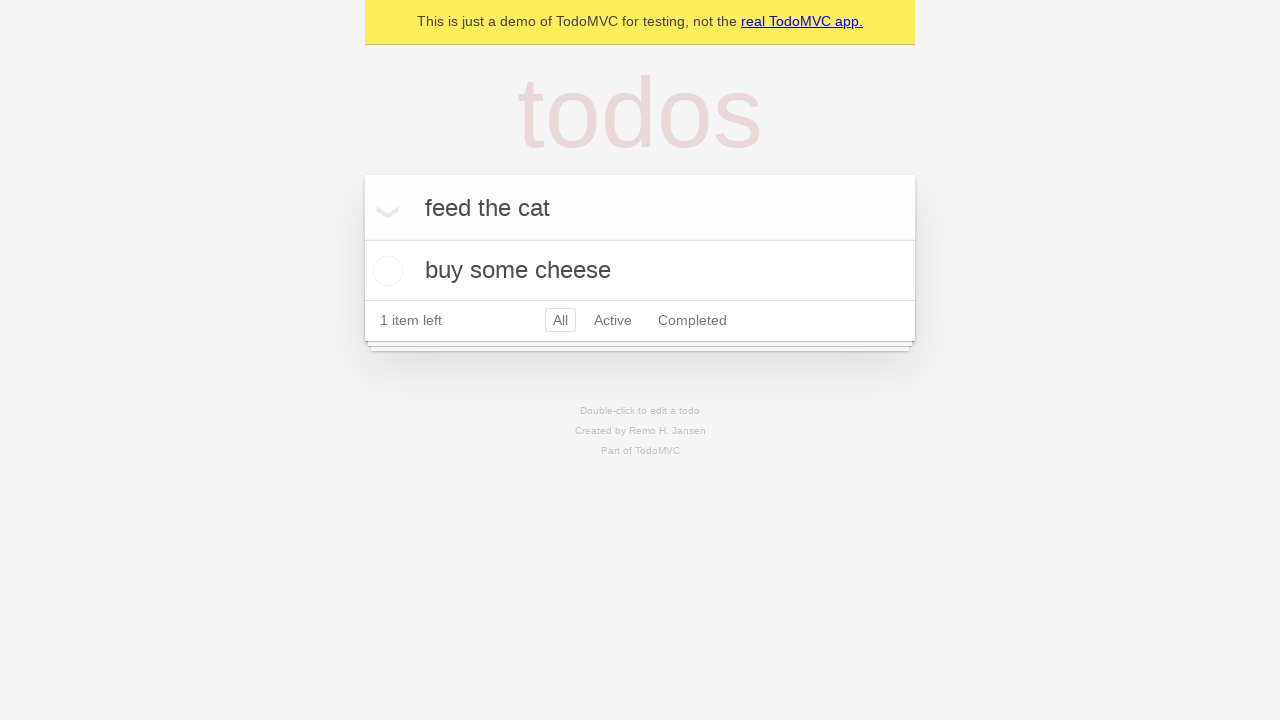

Pressed Enter to add second todo on internal:attr=[placeholder="What needs to be done?"i]
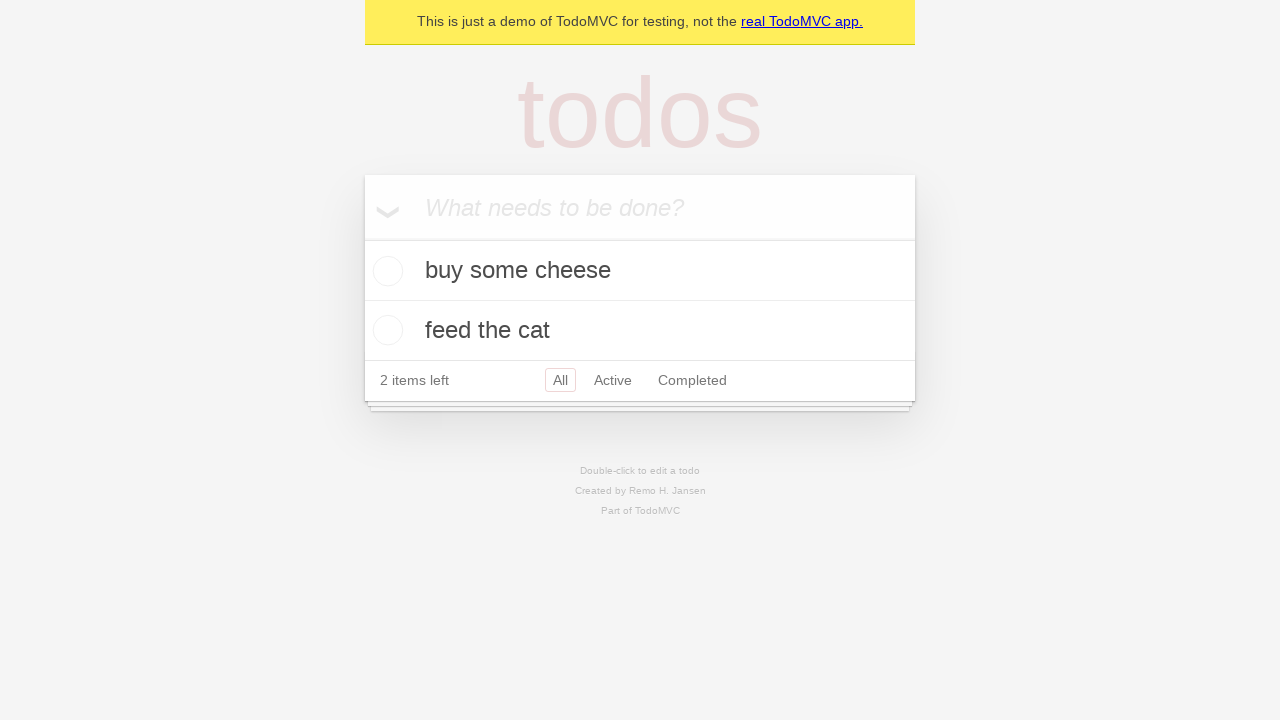

Filled new todo field with 'book a doctors appointment' on internal:attr=[placeholder="What needs to be done?"i]
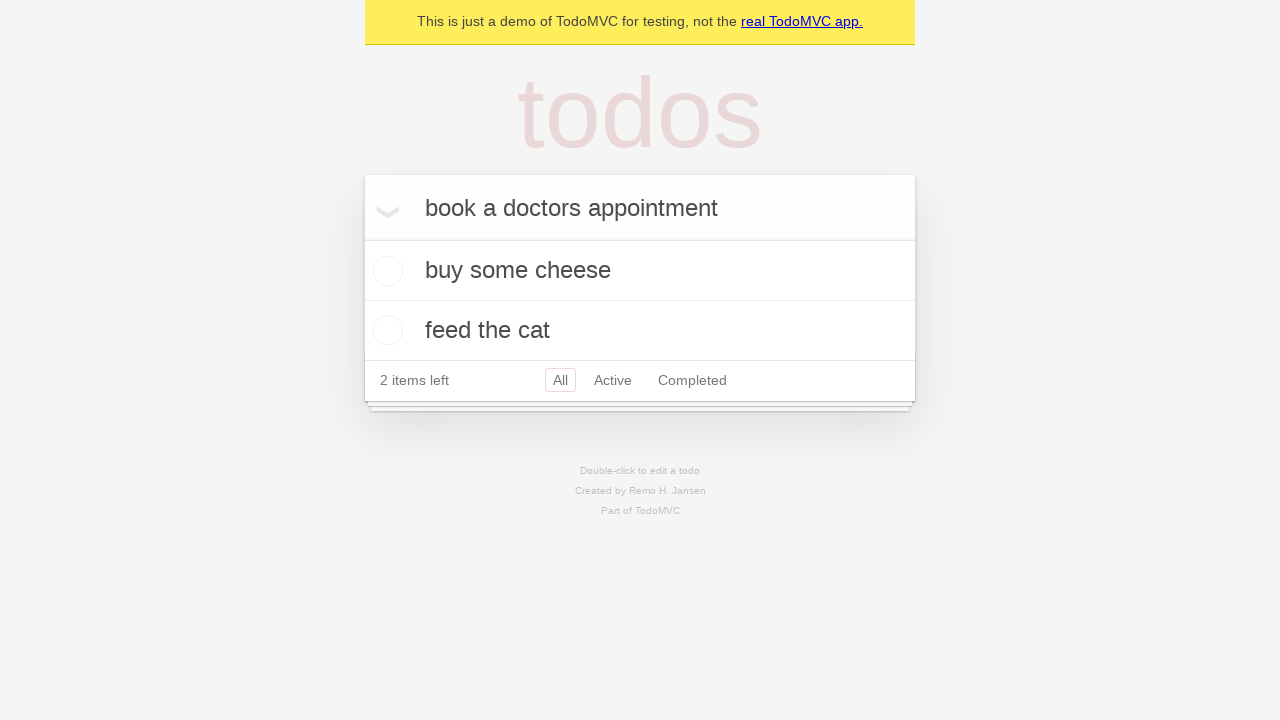

Pressed Enter to add third todo on internal:attr=[placeholder="What needs to be done?"i]
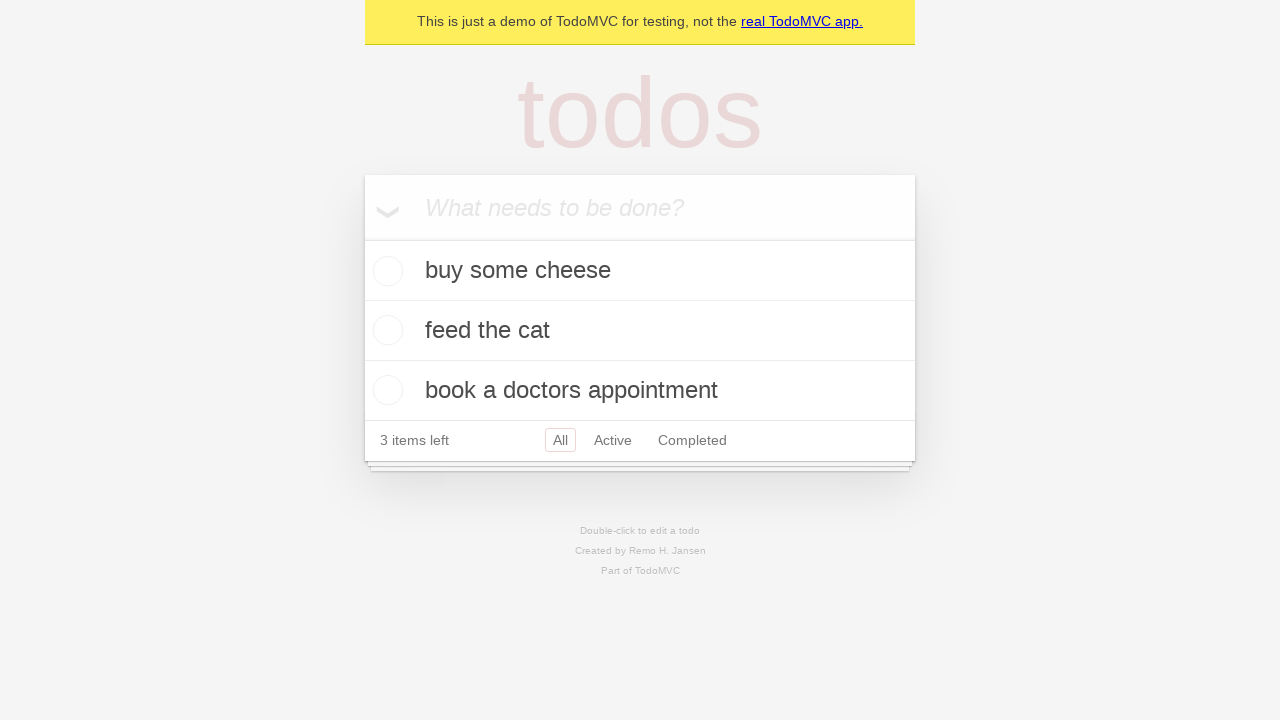

Waited for all three todos to appear
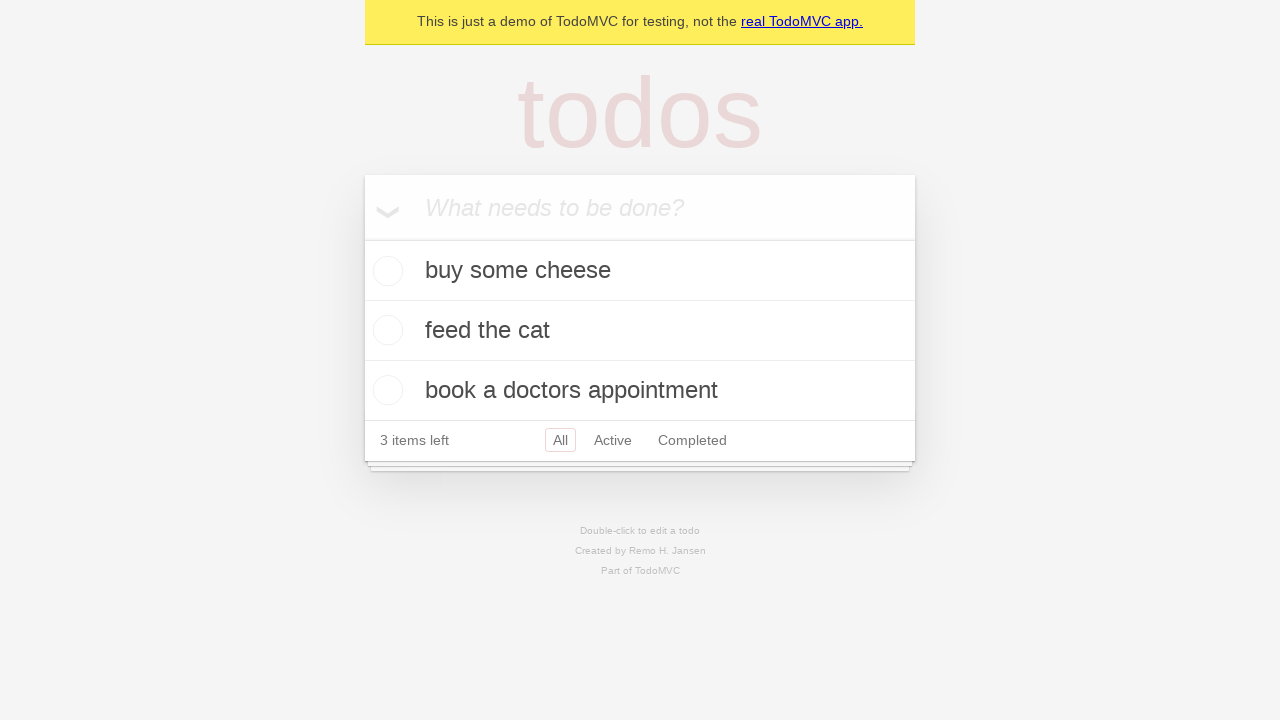

Checked the second todo item as completed at (385, 330) on internal:testid=[data-testid="todo-item"s] >> nth=1 >> internal:role=checkbox
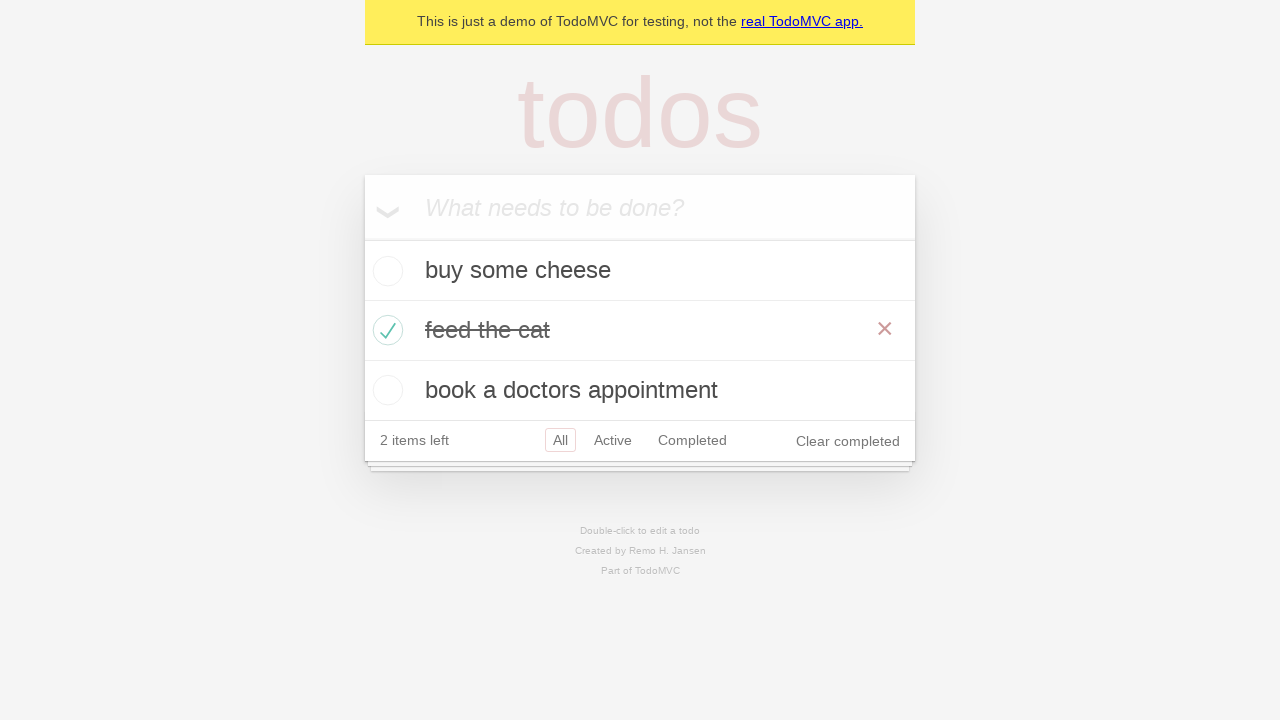

Clicked Active filter link at (613, 440) on internal:role=link[name="Active"i]
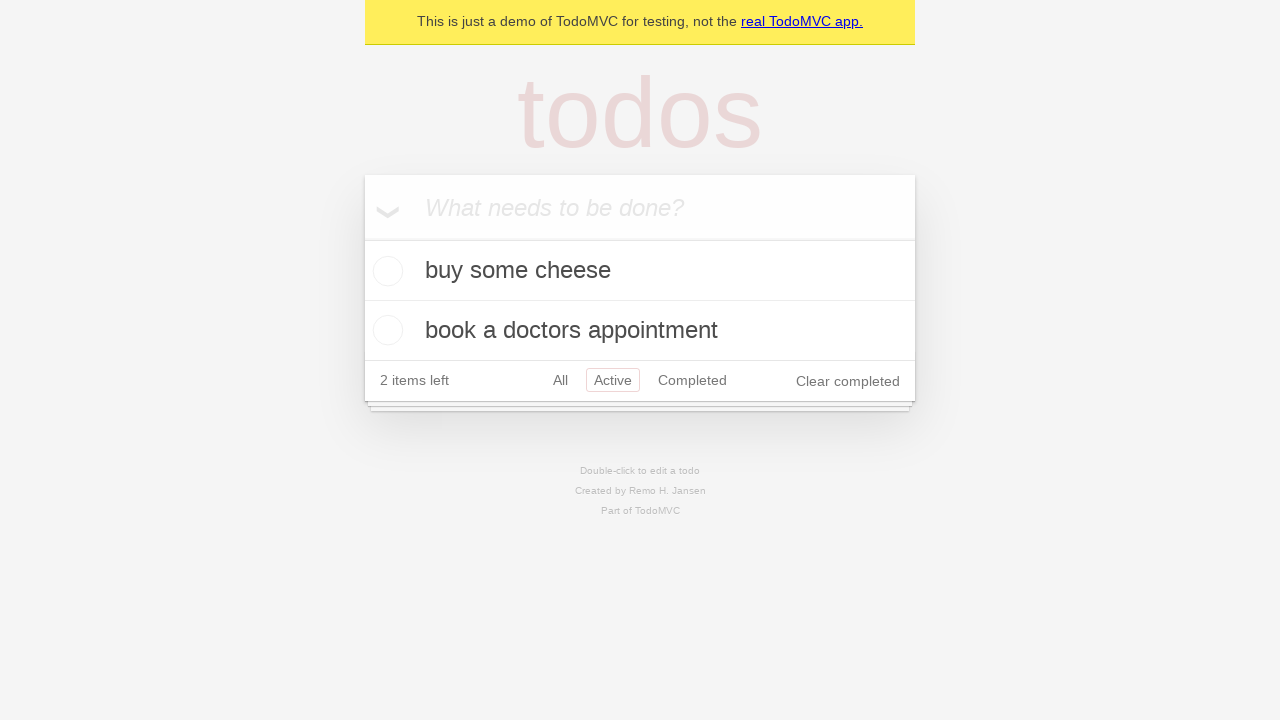

Clicked Completed filter link at (692, 380) on internal:role=link[name="Completed"i]
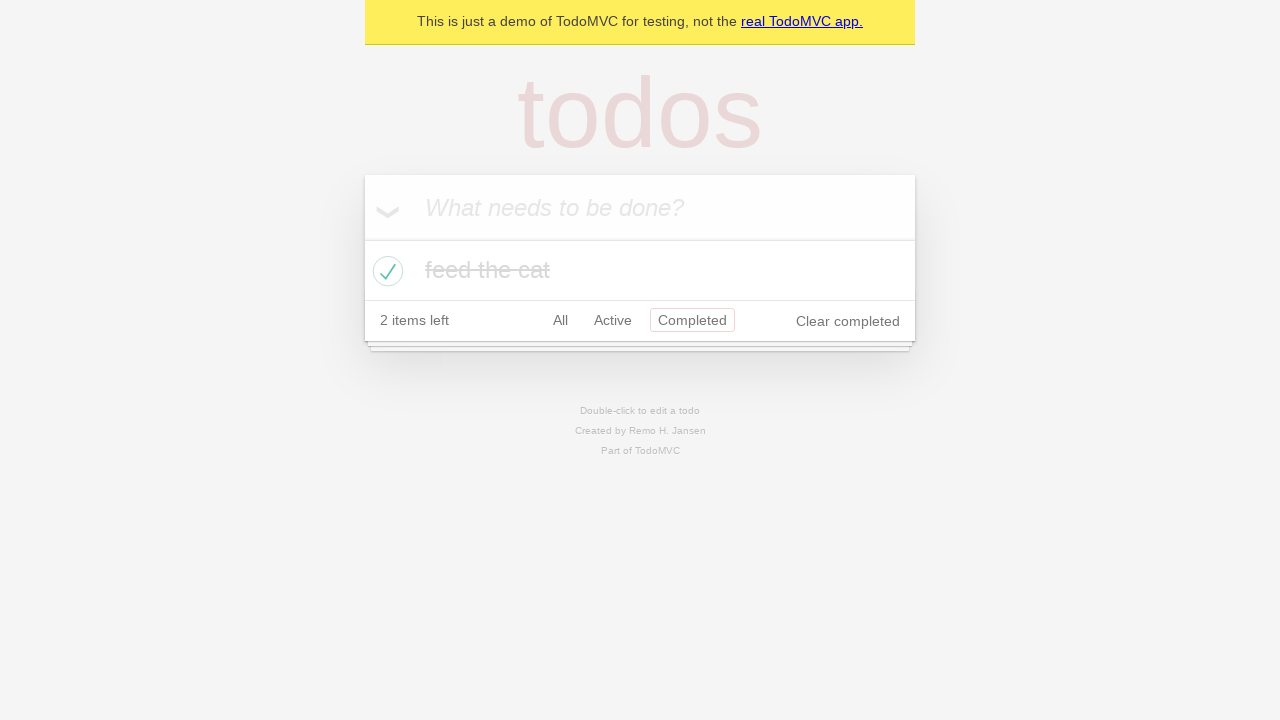

Clicked All filter link to display all items at (560, 320) on internal:role=link[name="All"i]
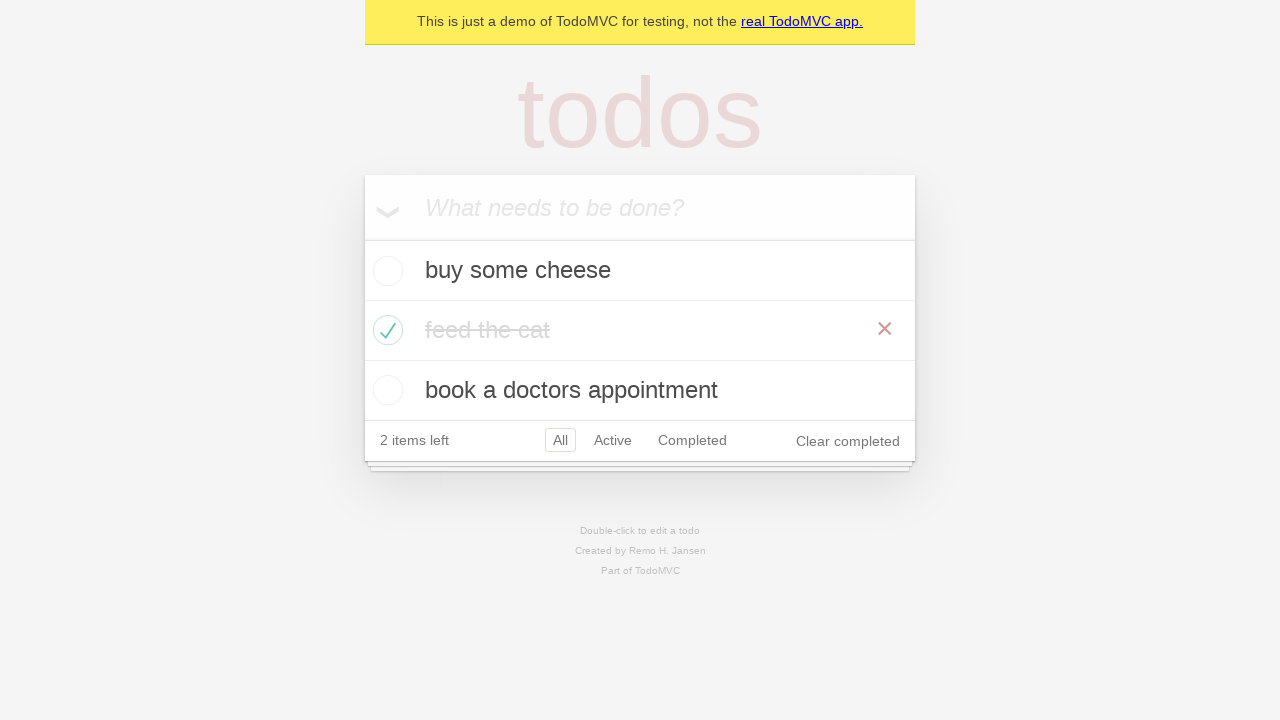

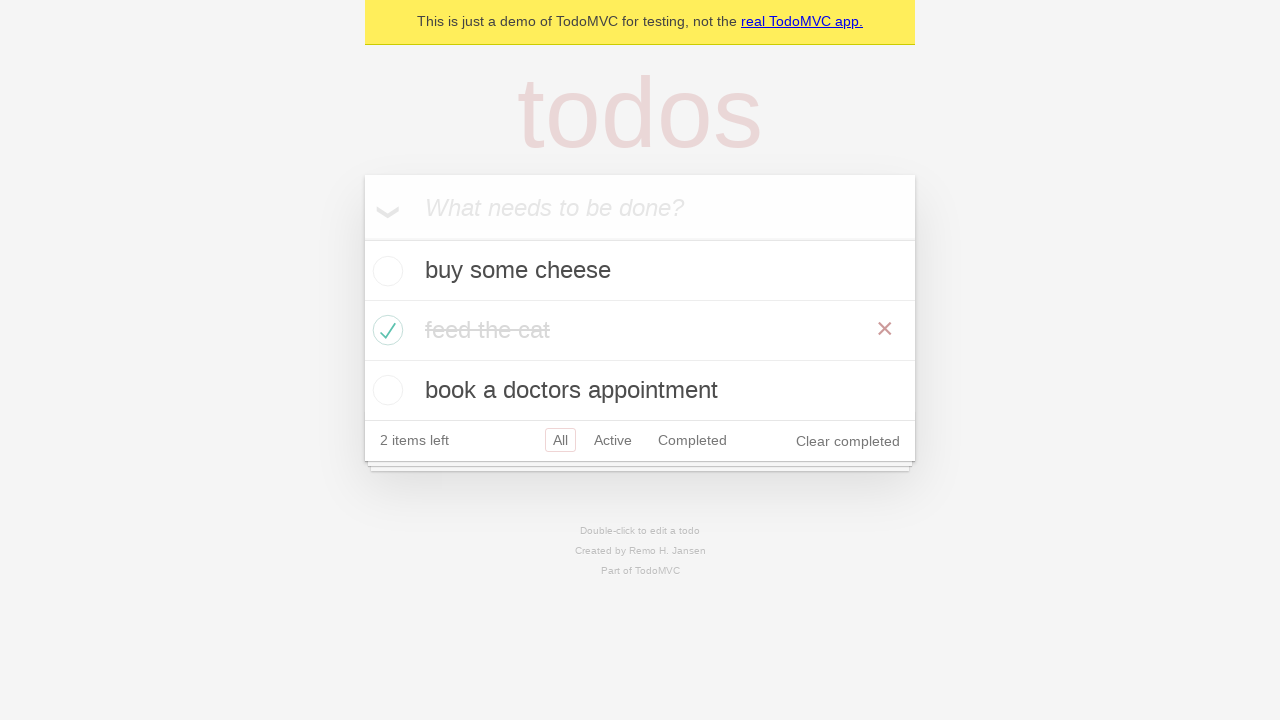